Tests JavaScript alert dialog interactions including accepting alerts, confirming/dismissing confirmations, and providing input to prompt dialogs

Starting URL: https://the-internet.herokuapp.com/javascript_alerts

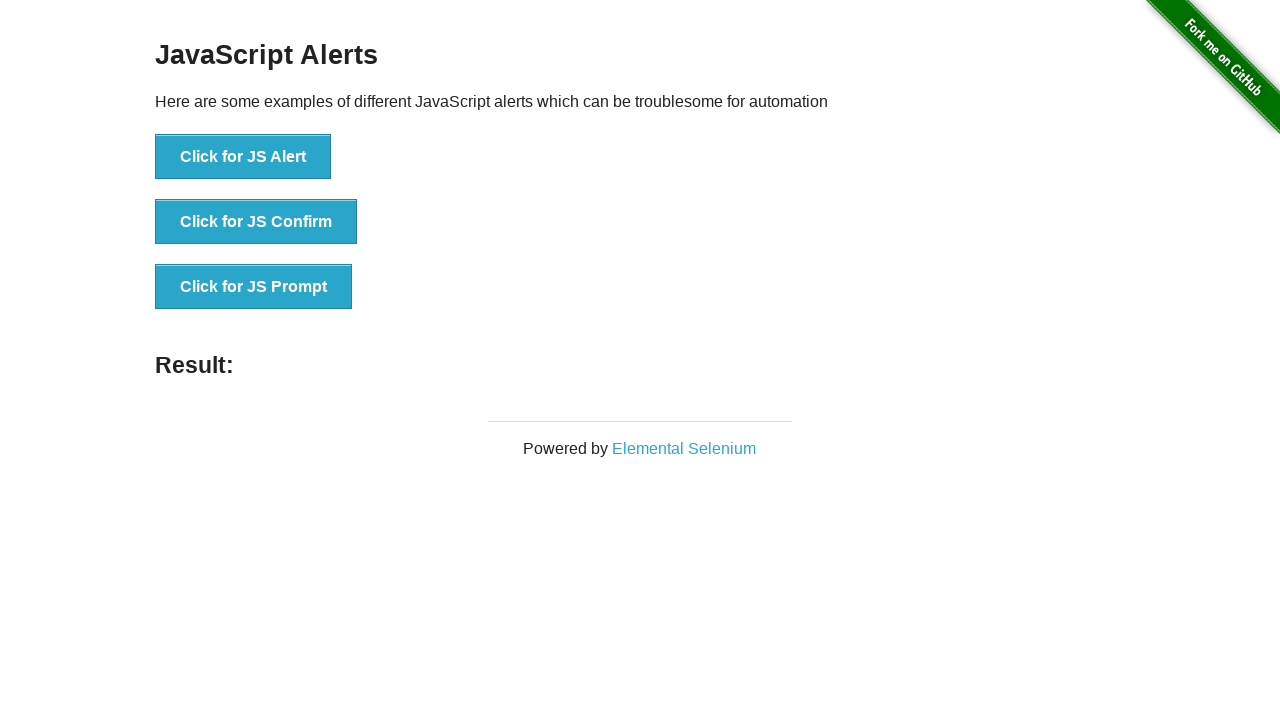

Clicked button to trigger JS Alert dialog at (243, 157) on xpath=//button[contains(text(),'Click for JS Alert')]
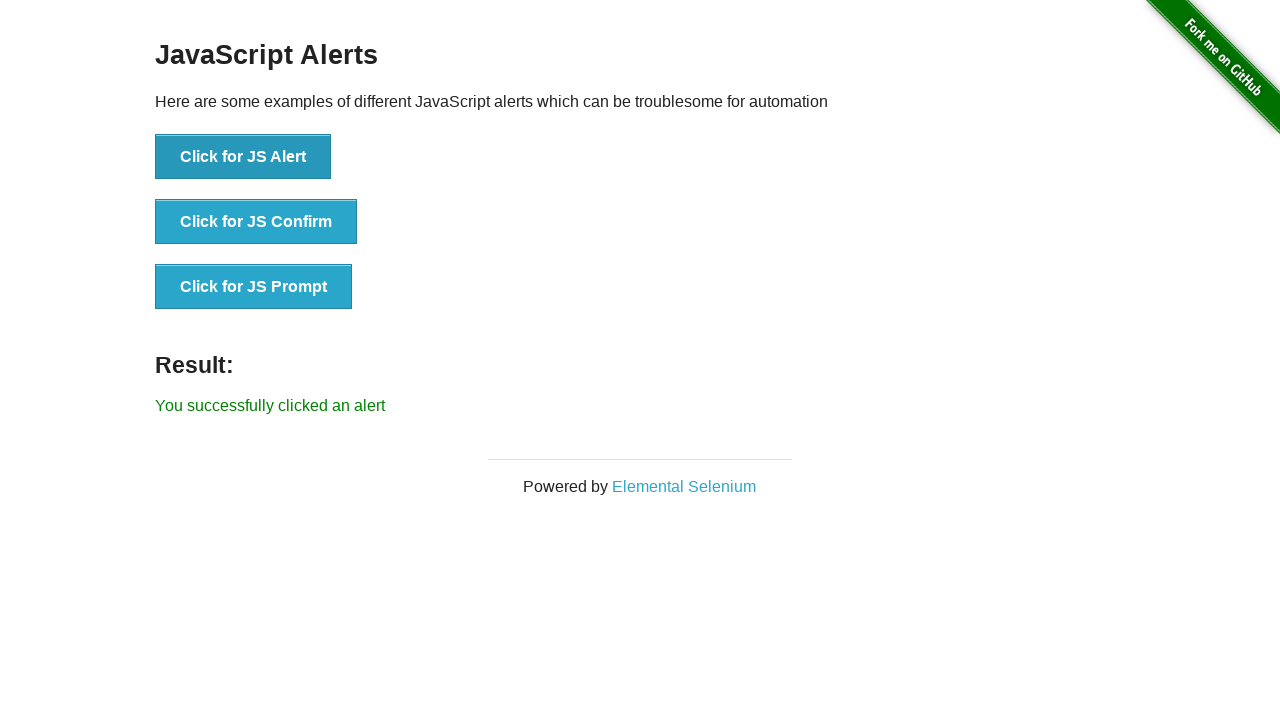

Set up dialog handler to accept alert
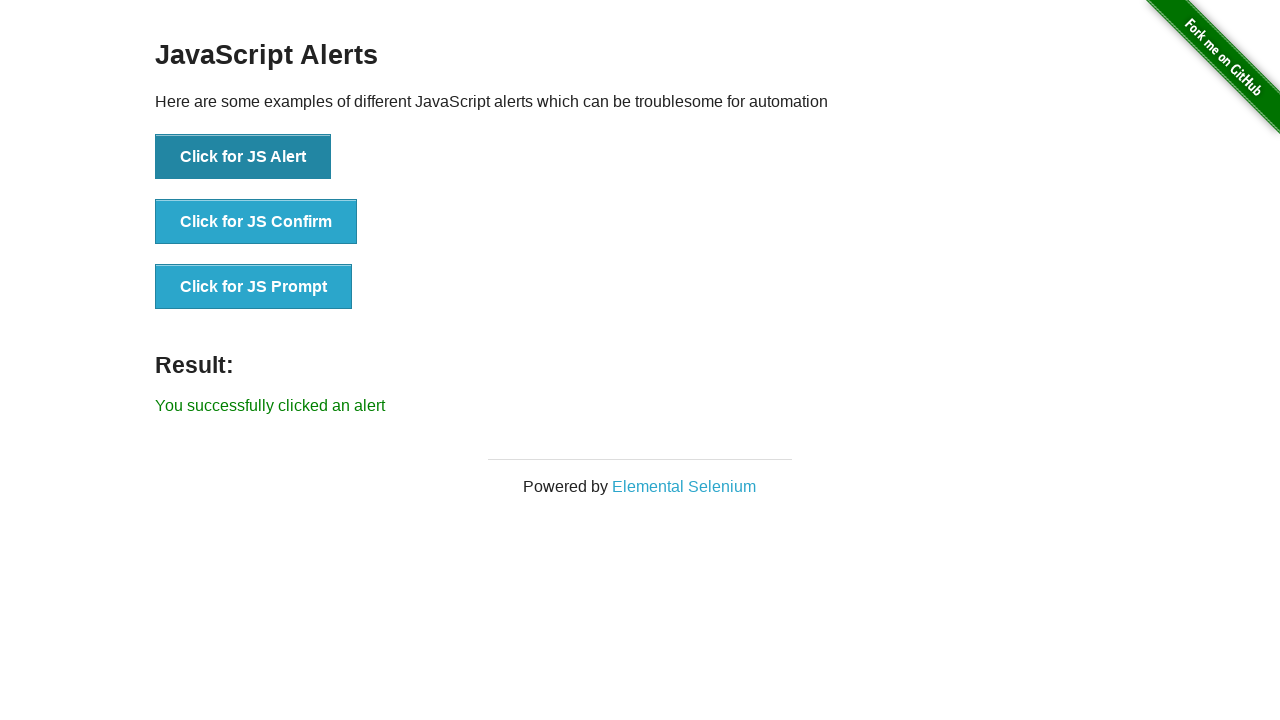

Clicked button to trigger JS Confirm dialog at (256, 222) on xpath=//button[contains(text(),'Click for JS Confirm')]
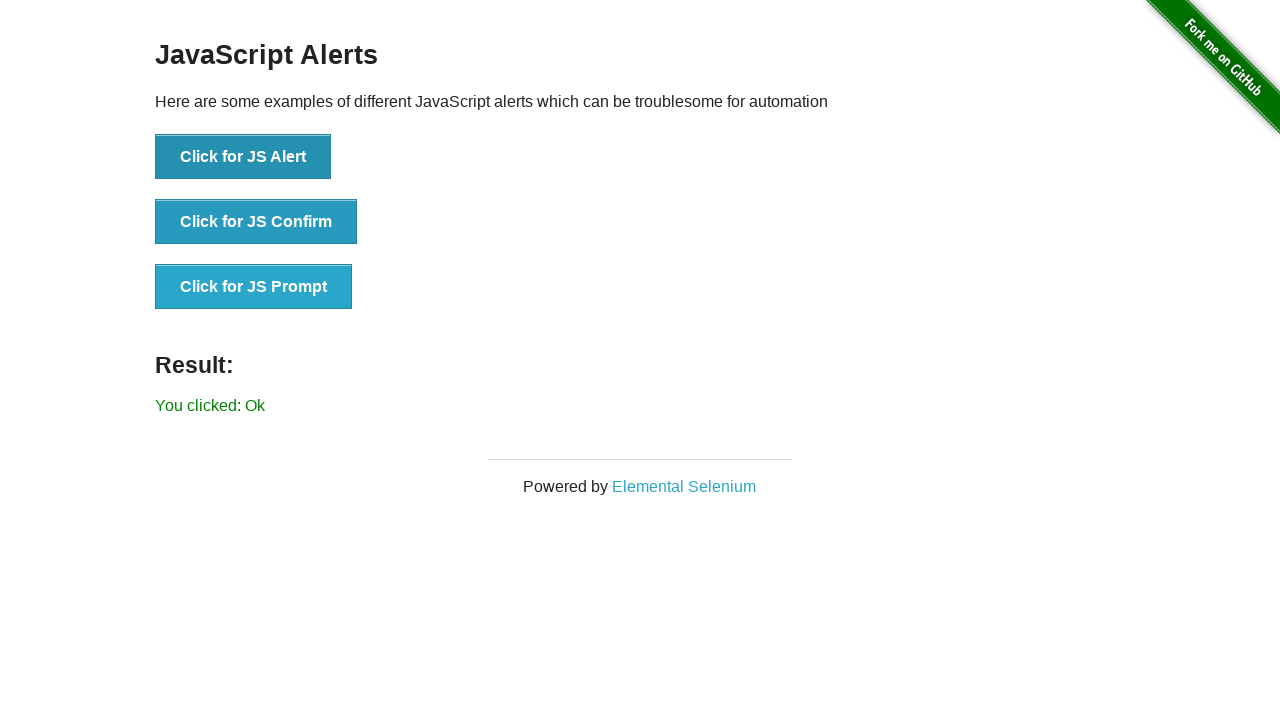

Clicked button to trigger JS Confirm dialog again at (256, 222) on xpath=//button[contains(text(),'Click for JS Confirm')]
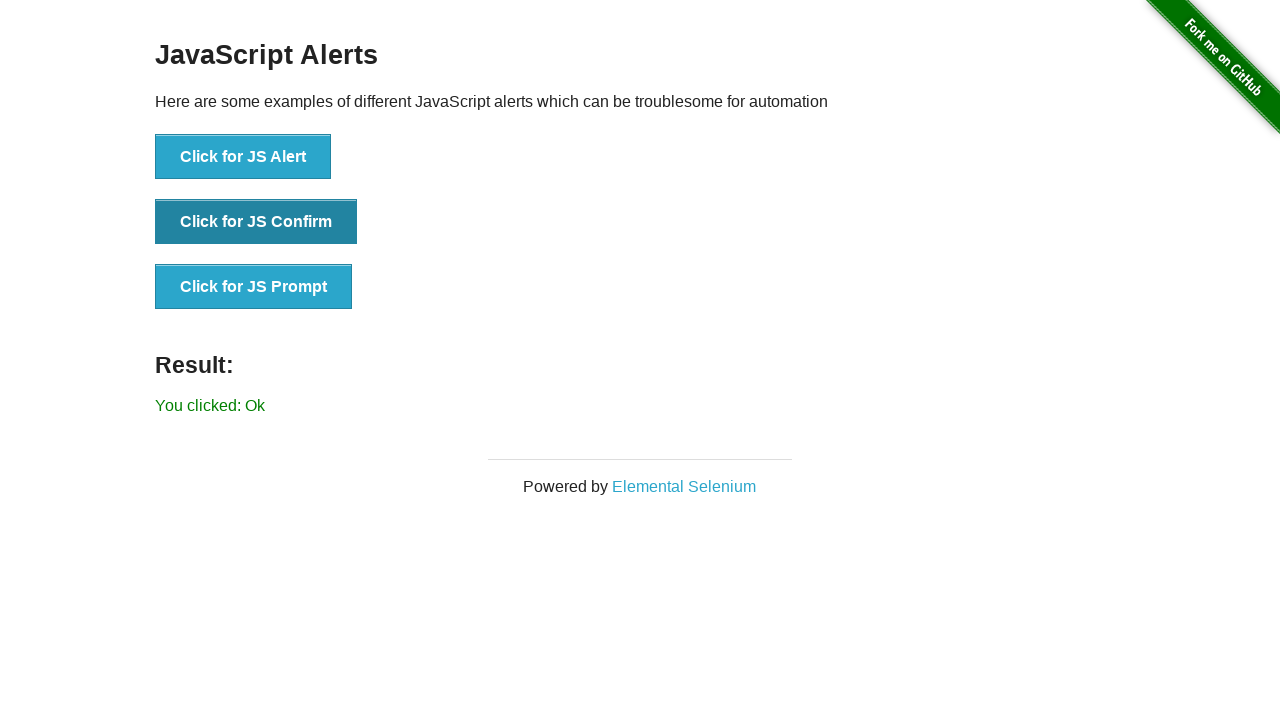

Set up dialog handler to dismiss confirmation dialog
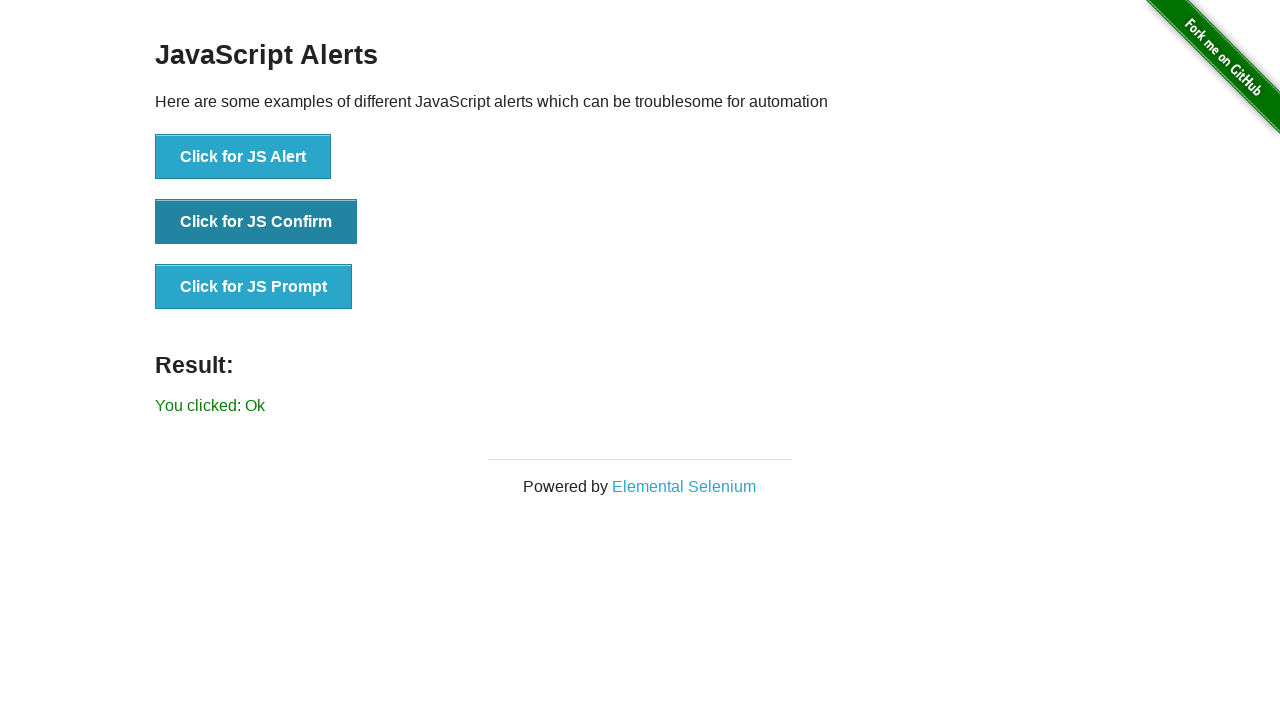

Clicked button to trigger JS Prompt dialog at (254, 287) on xpath=//button[contains(text(),'Click for JS Prompt')]
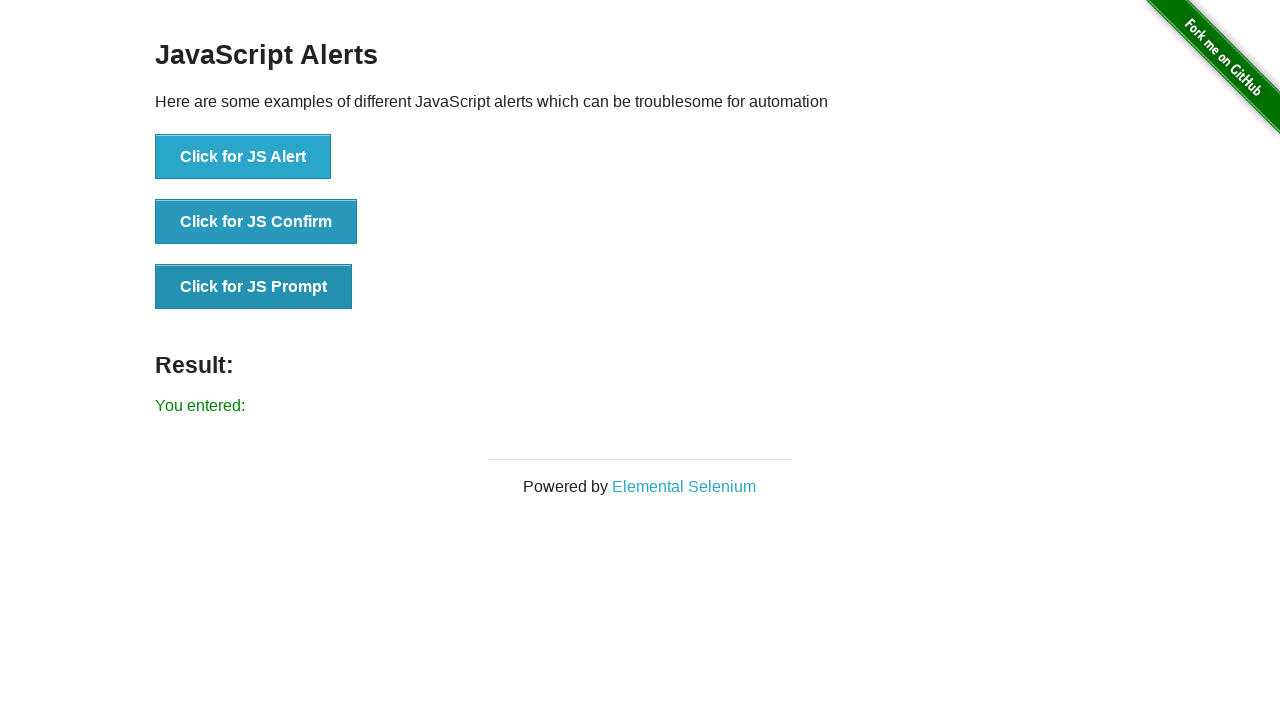

Set up dialog handler to accept prompt with input 'villas'
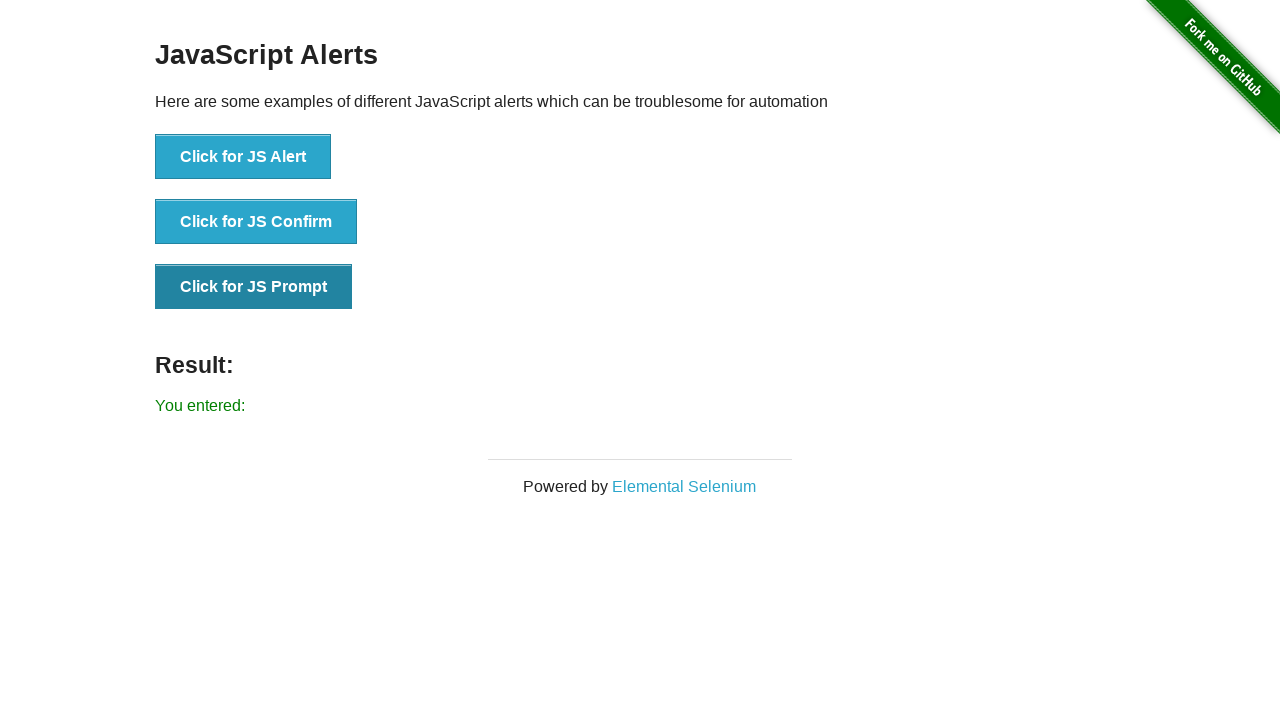

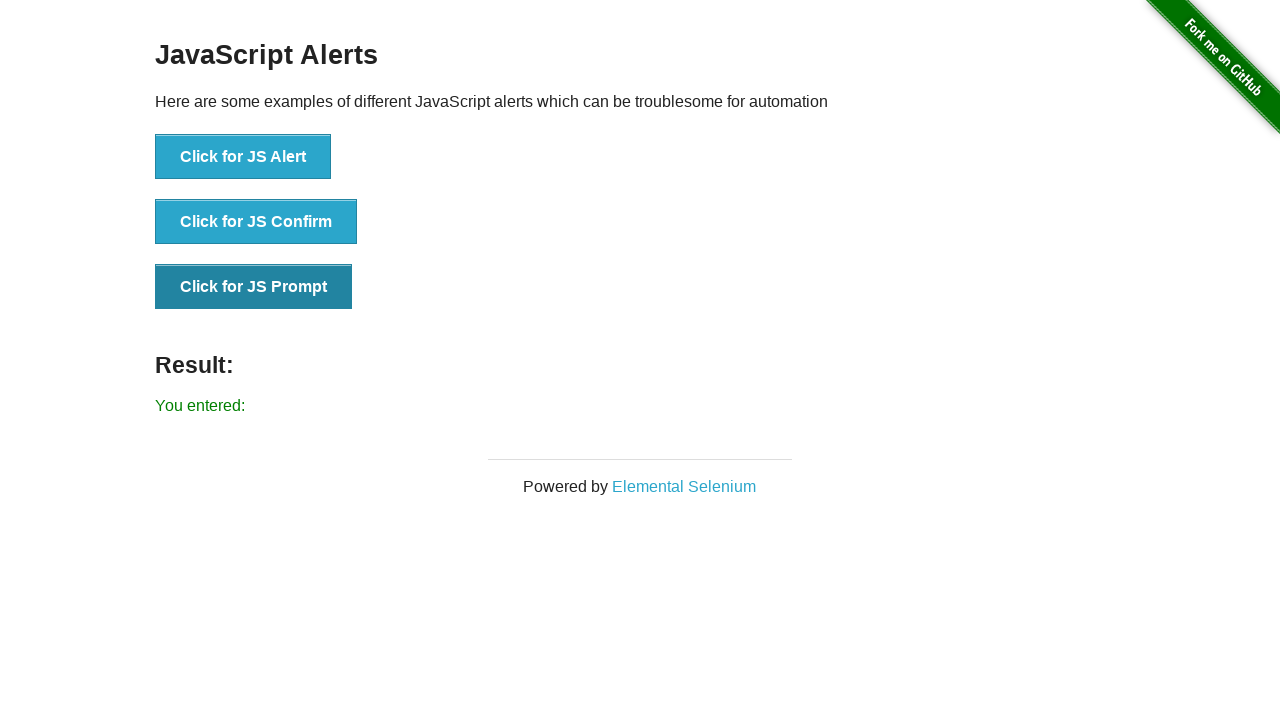